Tests an accordion widget by clicking through each header section to expand it and verify the content is displayed

Starting URL: https://seleniumui.moderntester.pl/accordion.php

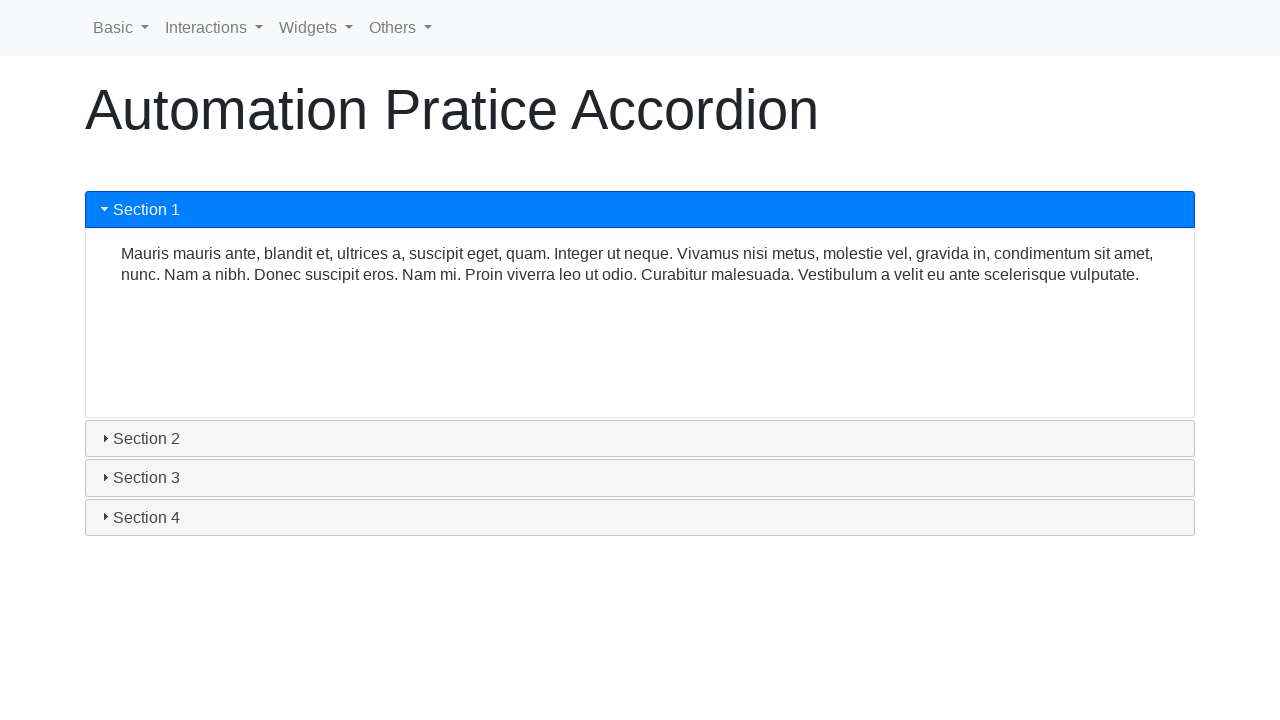

Located all accordion headers on the page
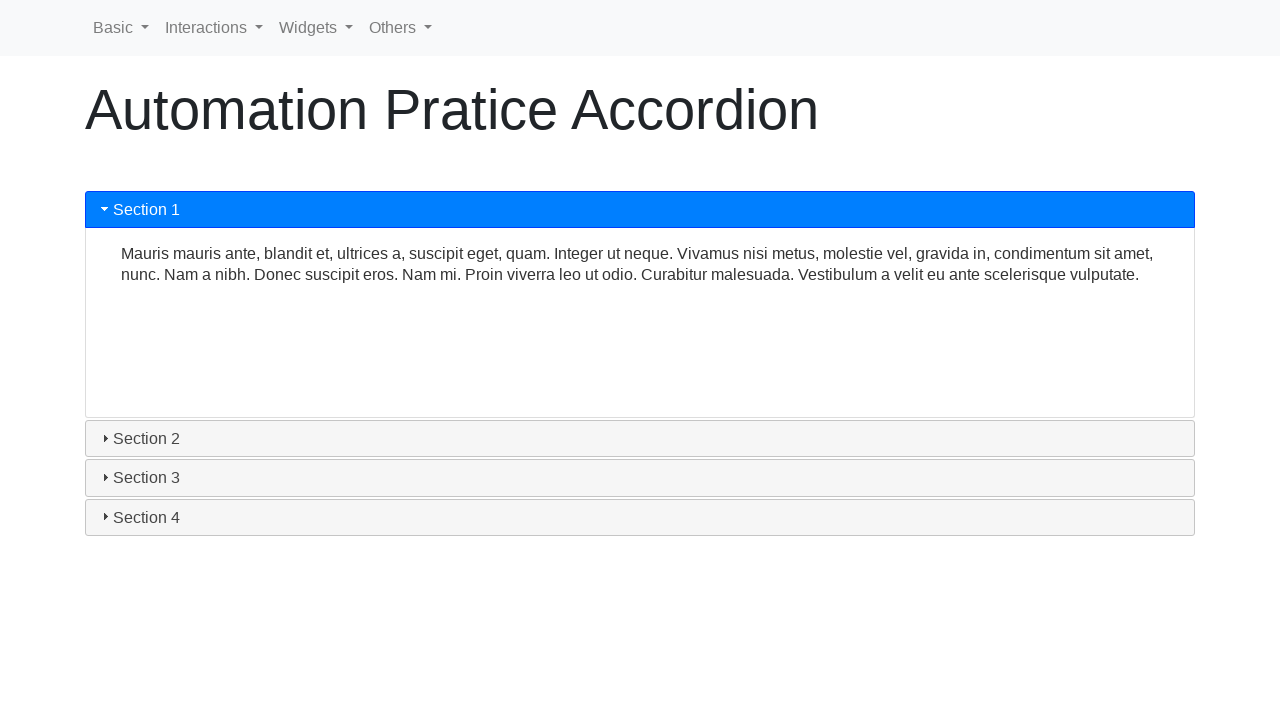

Retrieved class attribute for accordion header 1
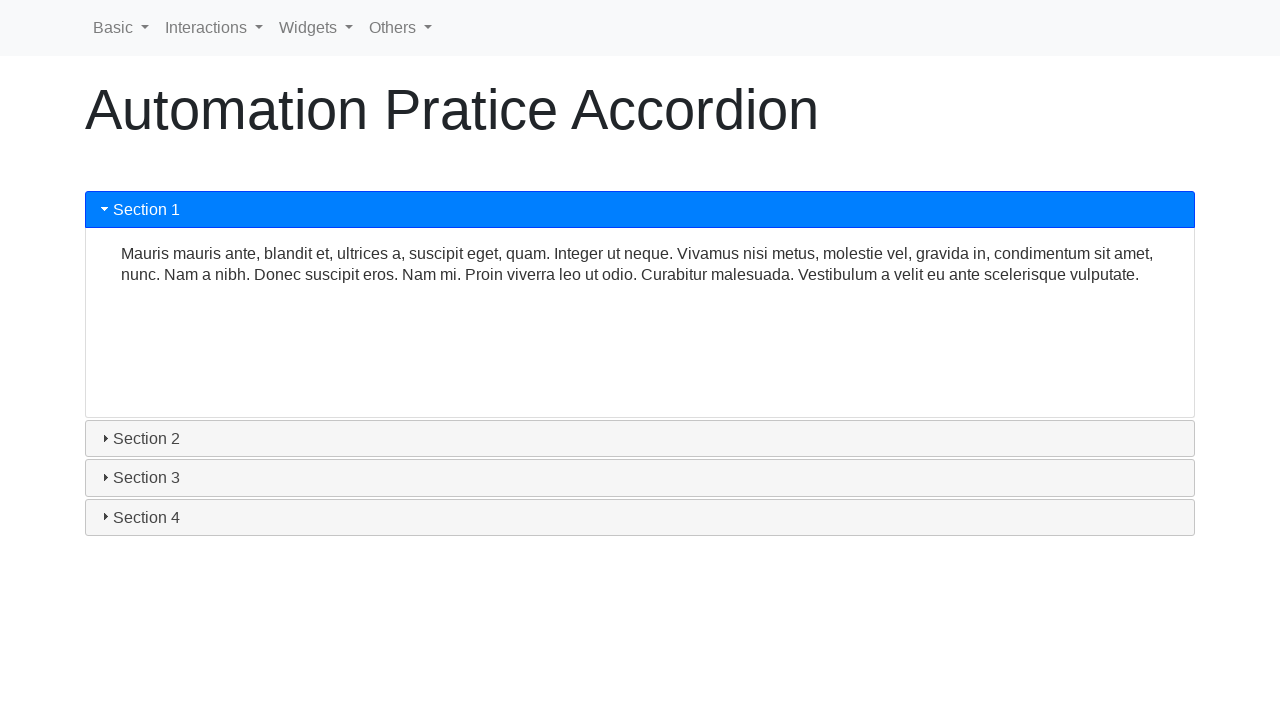

Retrieved class attribute for accordion header 2
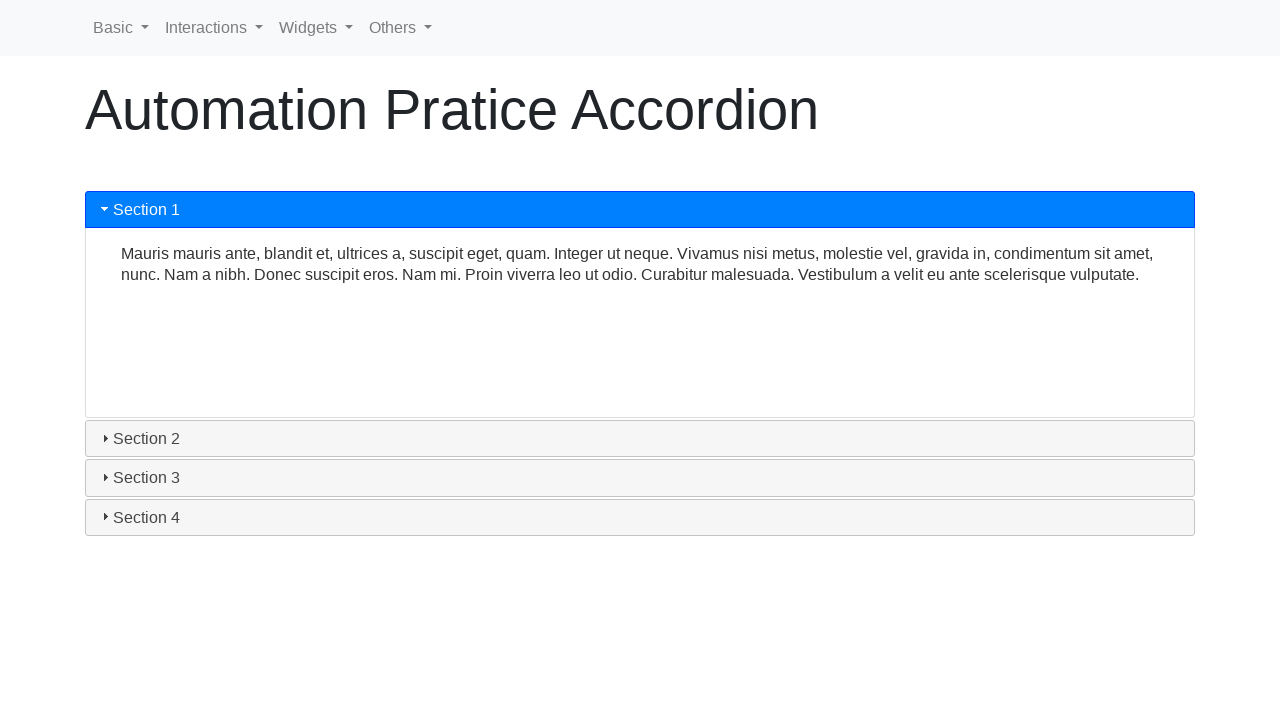

Clicked accordion header 2 to expand section at (640, 439) on .ui-accordion-header >> nth=1
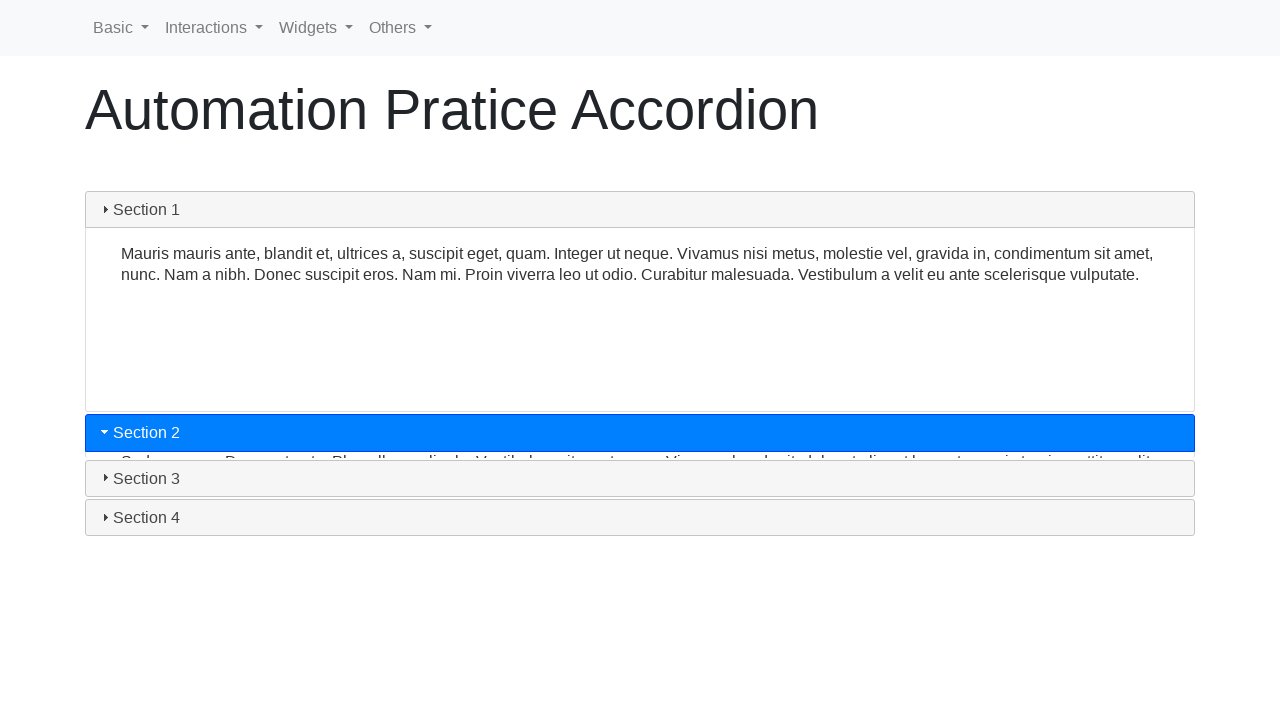

Waited for accordion section 2 expansion animation to complete
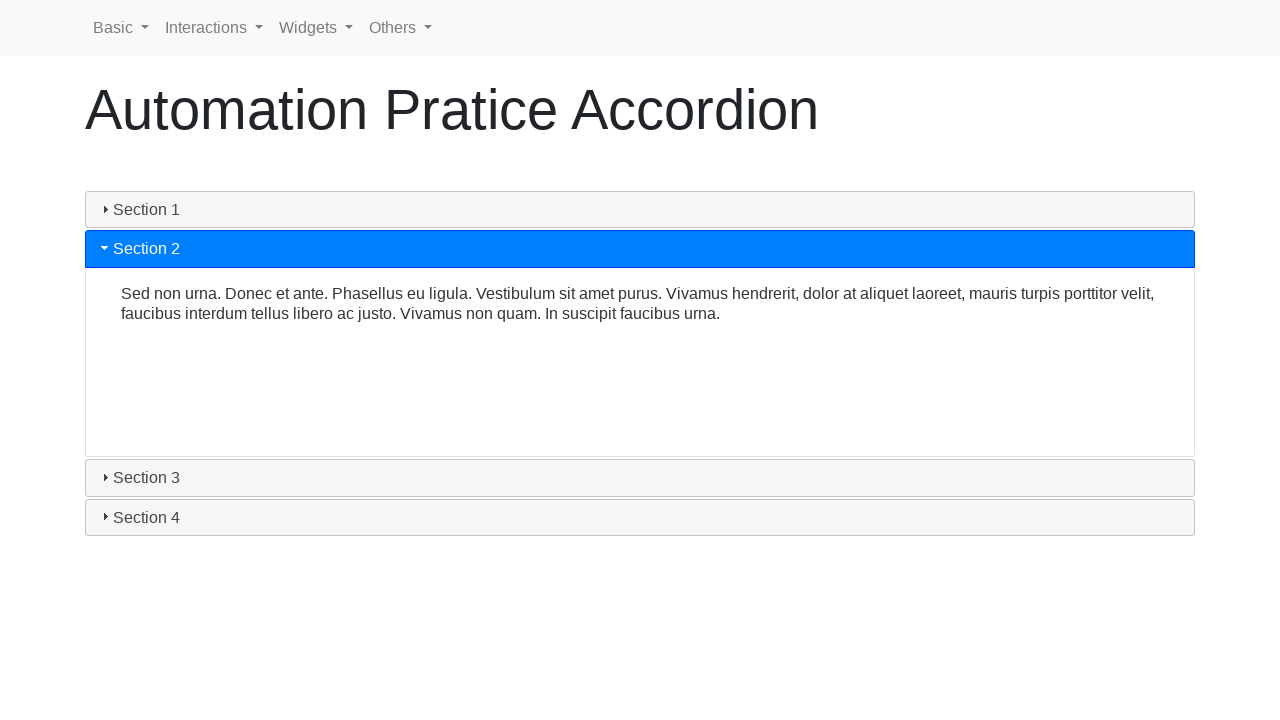

Retrieved class attribute for accordion header 3
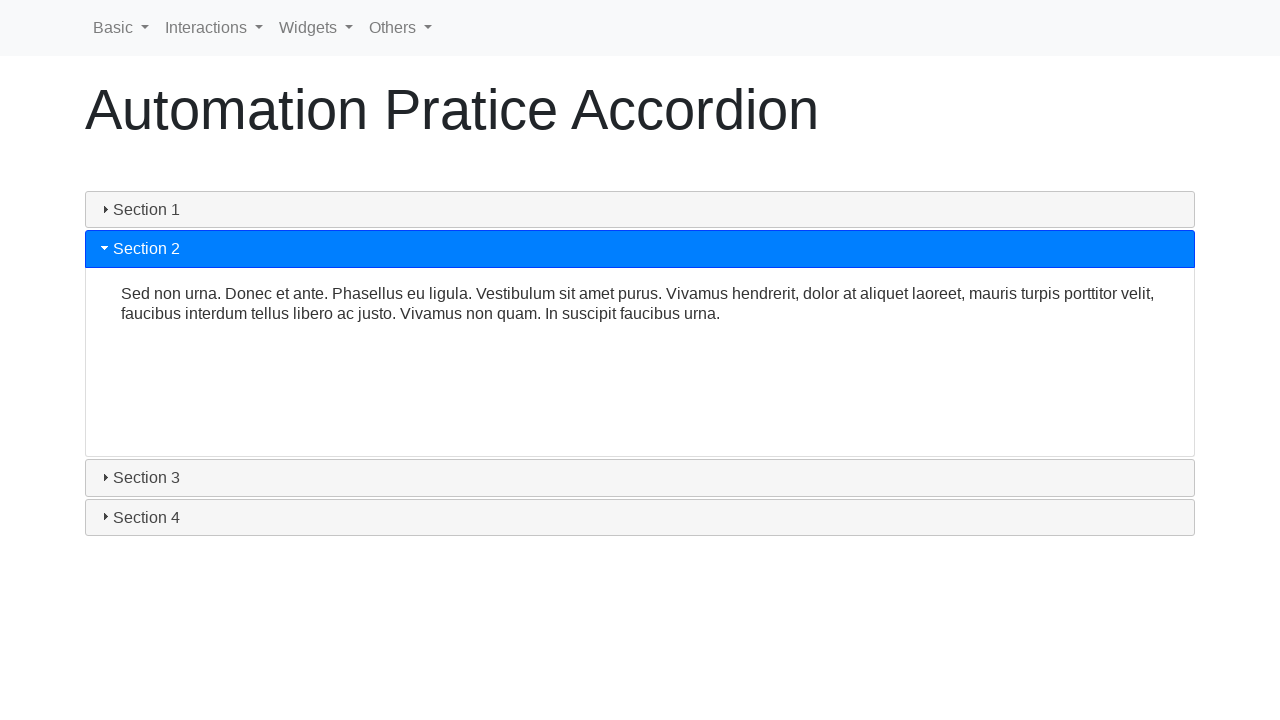

Clicked accordion header 3 to expand section at (640, 478) on .ui-accordion-header >> nth=2
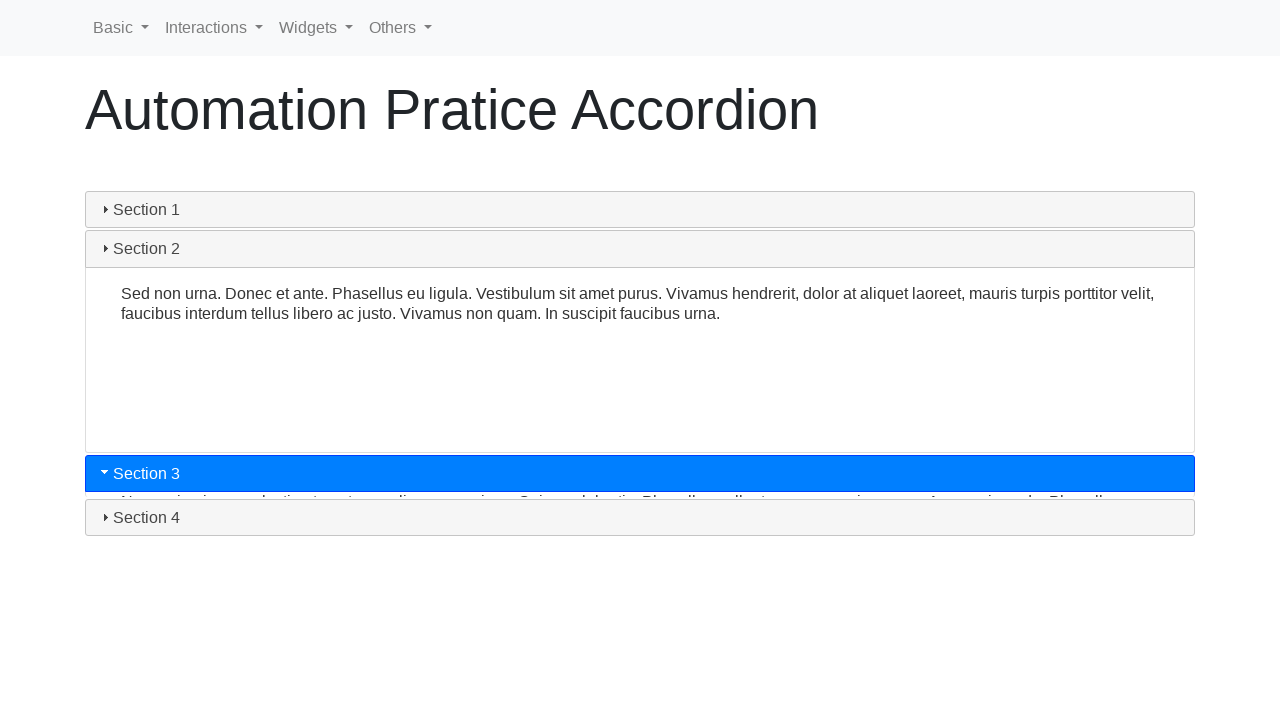

Waited for accordion section 3 expansion animation to complete
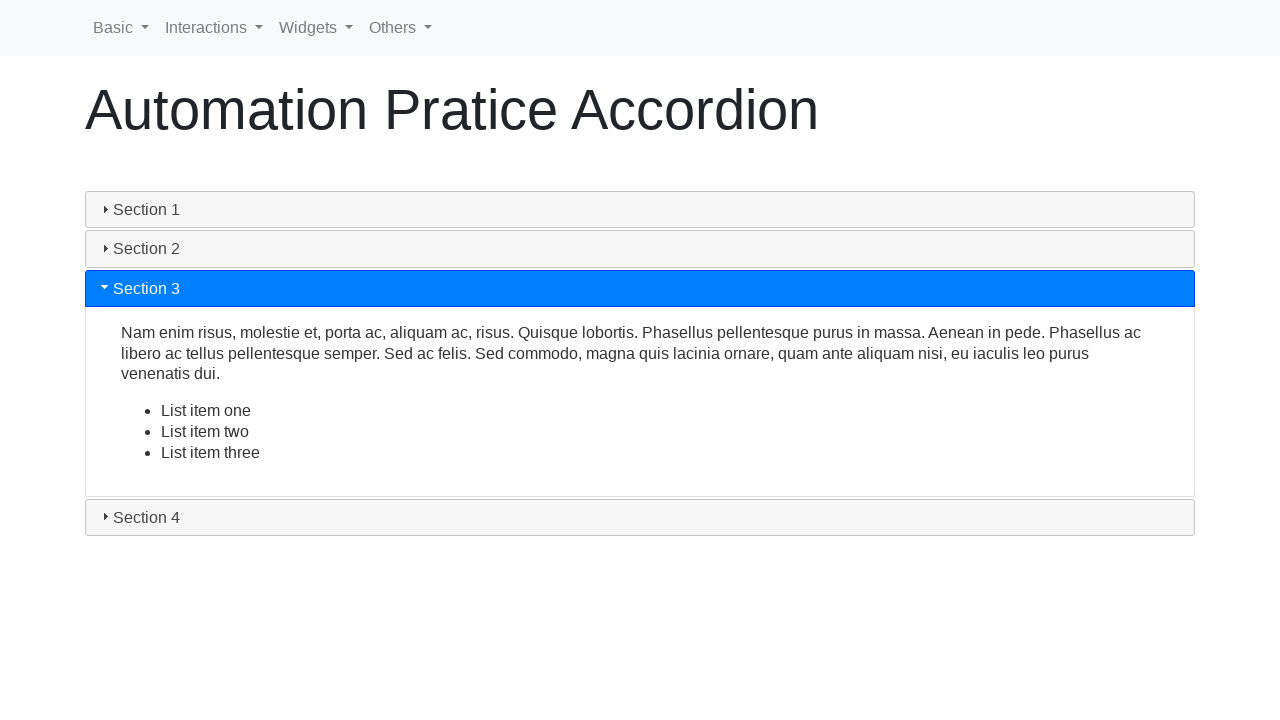

Retrieved class attribute for accordion header 4
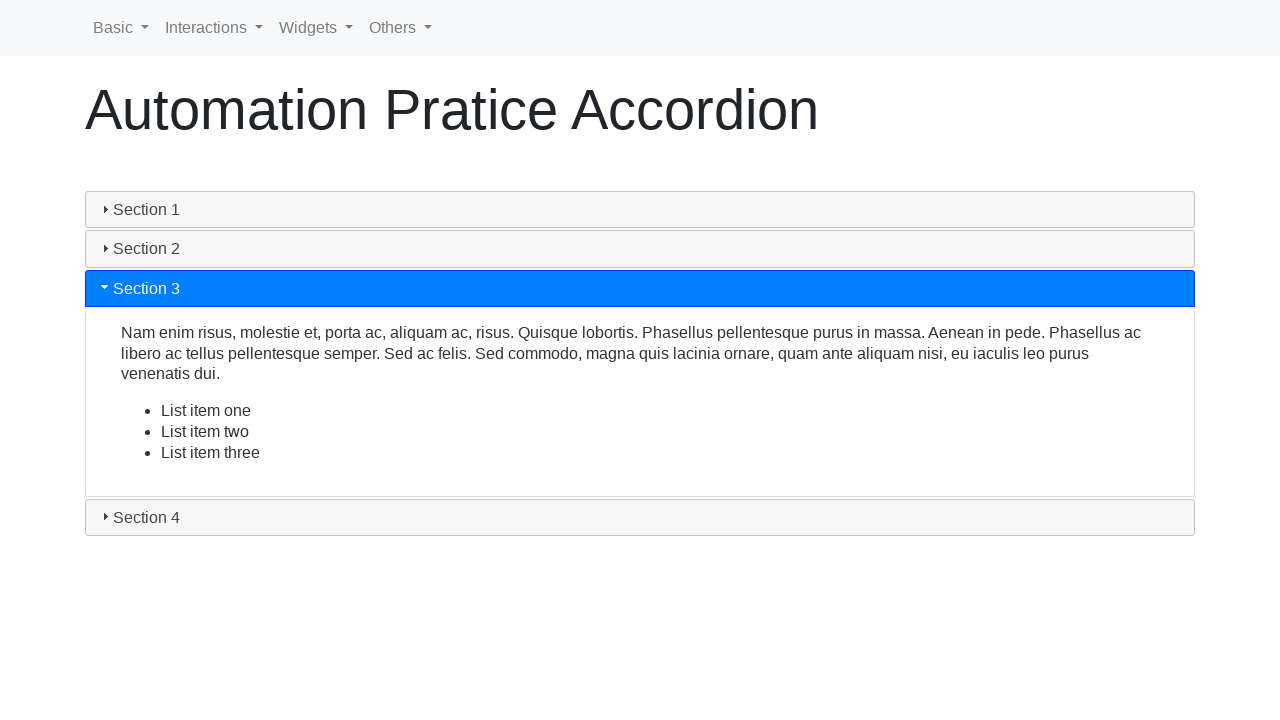

Clicked accordion header 4 to expand section at (640, 517) on .ui-accordion-header >> nth=3
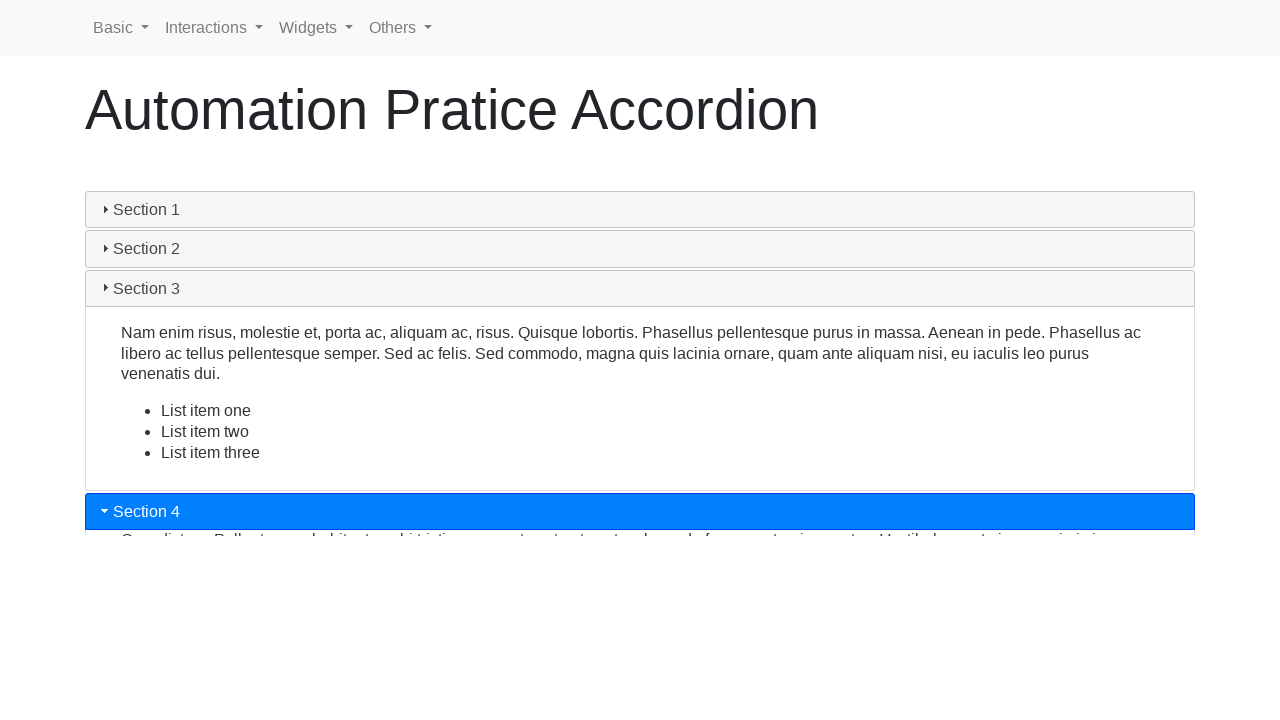

Waited for accordion section 4 expansion animation to complete
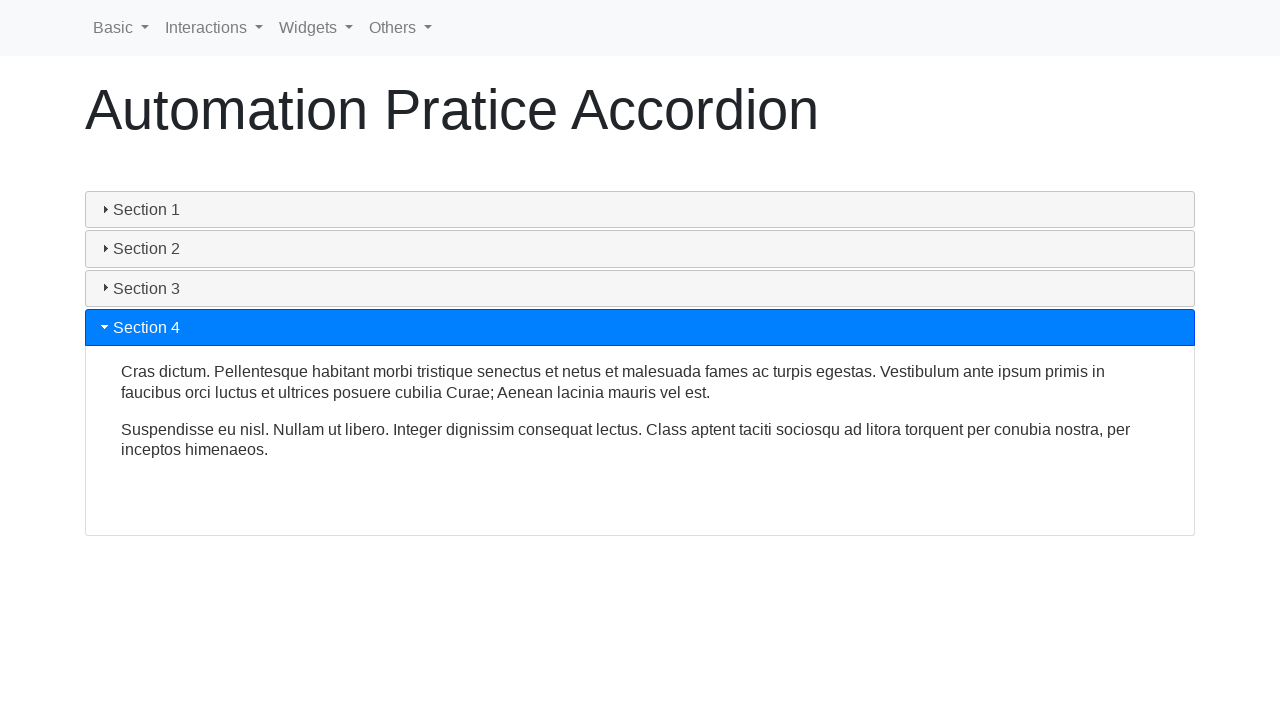

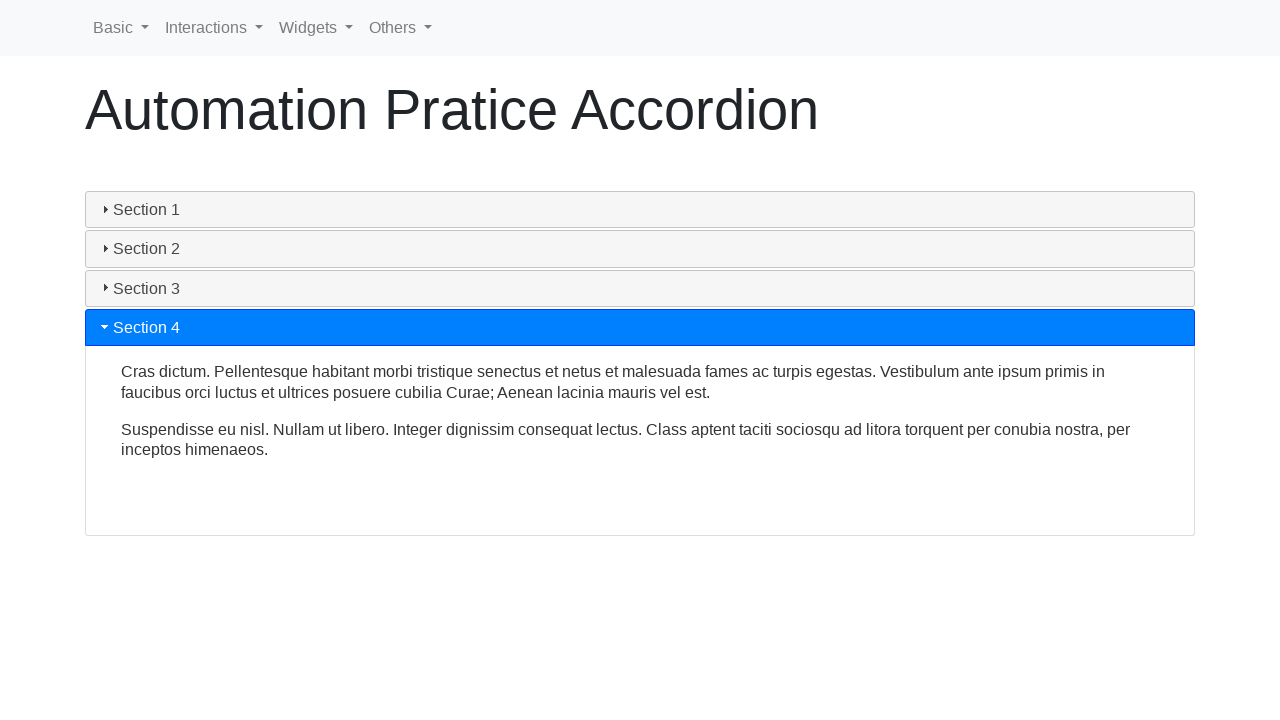